Tests window handling functionality by clicking a link that opens a new window, switching between windows to verify content on both the child and parent windows

Starting URL: https://the-internet.herokuapp.com/

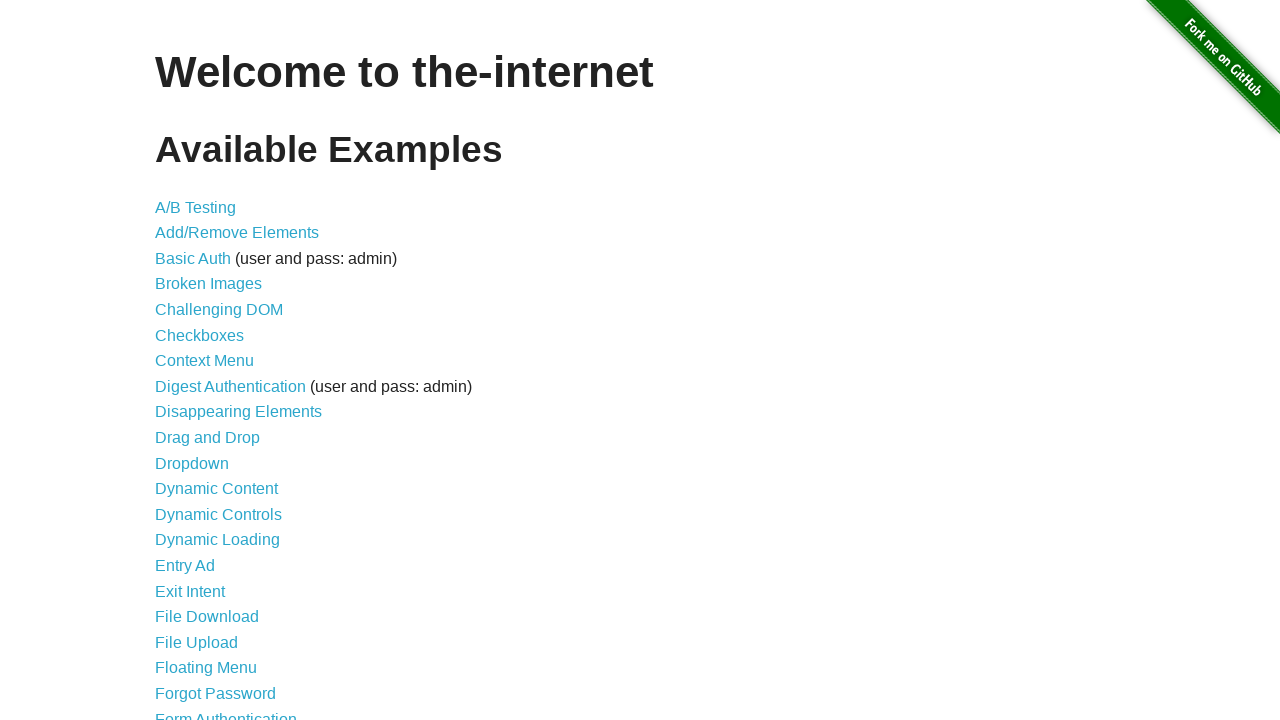

Clicked on Windows link to navigate to window handling test page at (218, 369) on a[href='/windows']
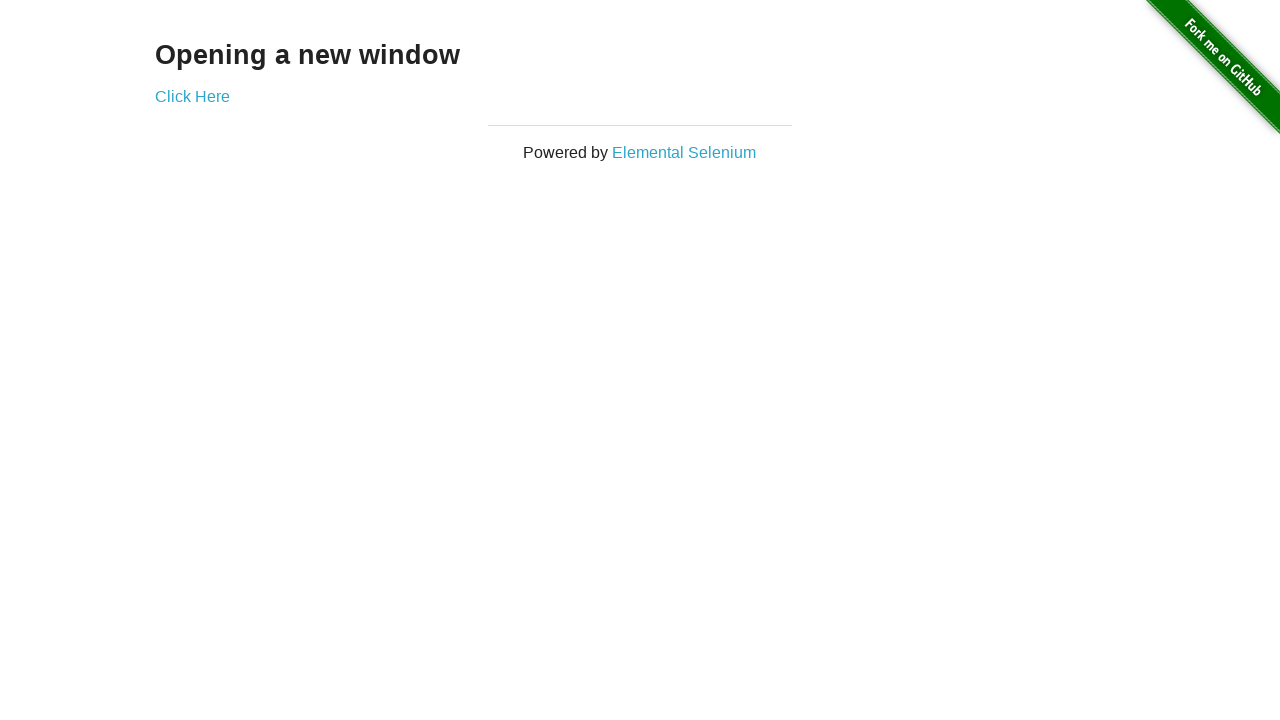

Clicked 'Click Here' link to open new window at (192, 96) on a[href='/windows/new']
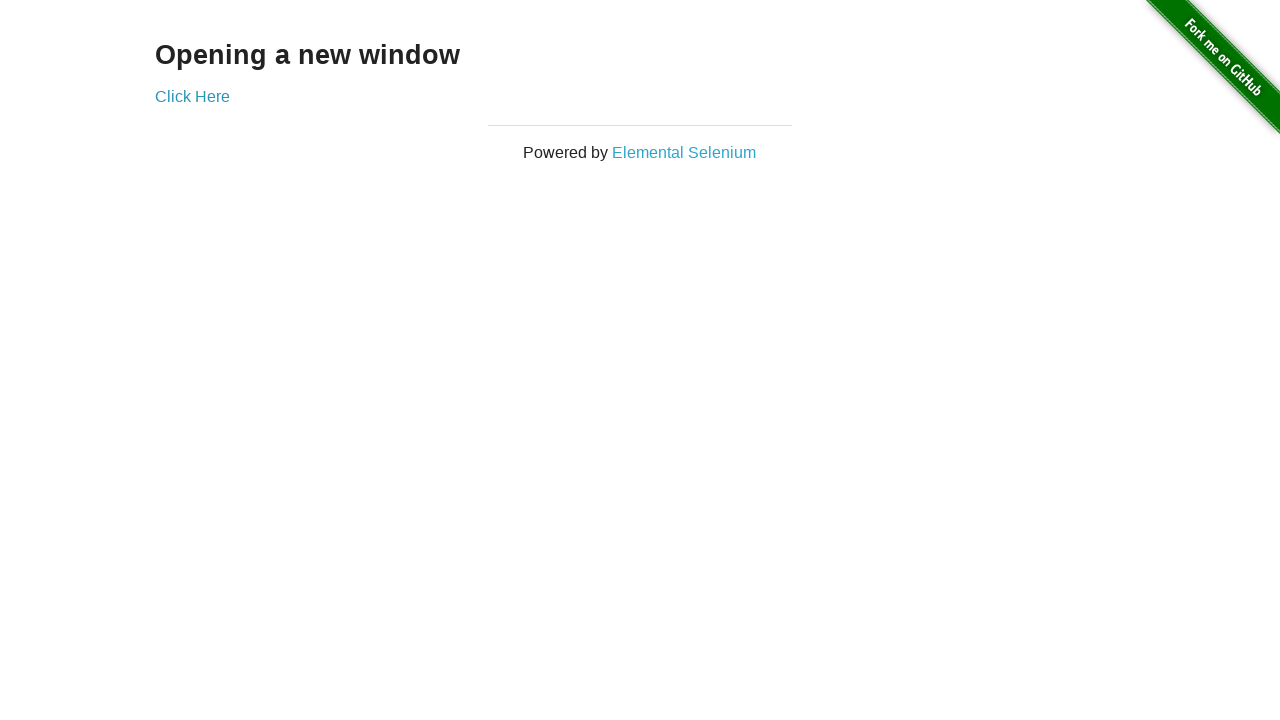

Captured new child window page object
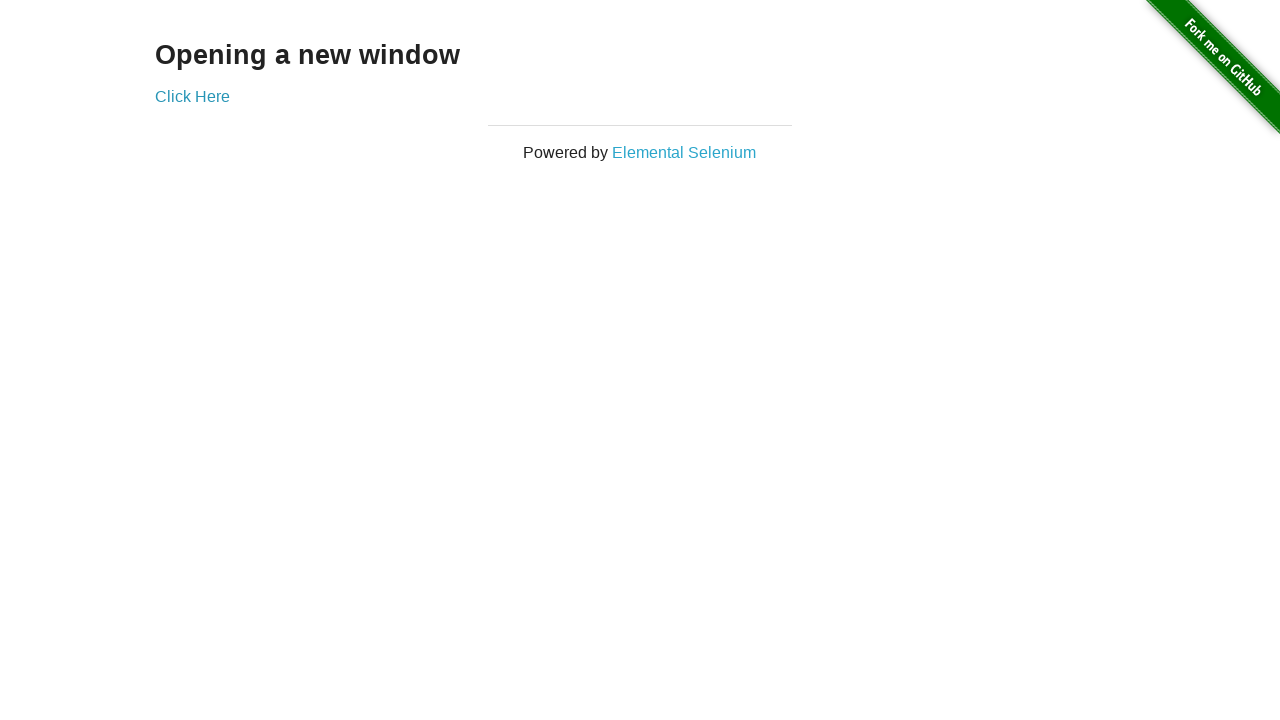

Child window loaded and verified content selector found
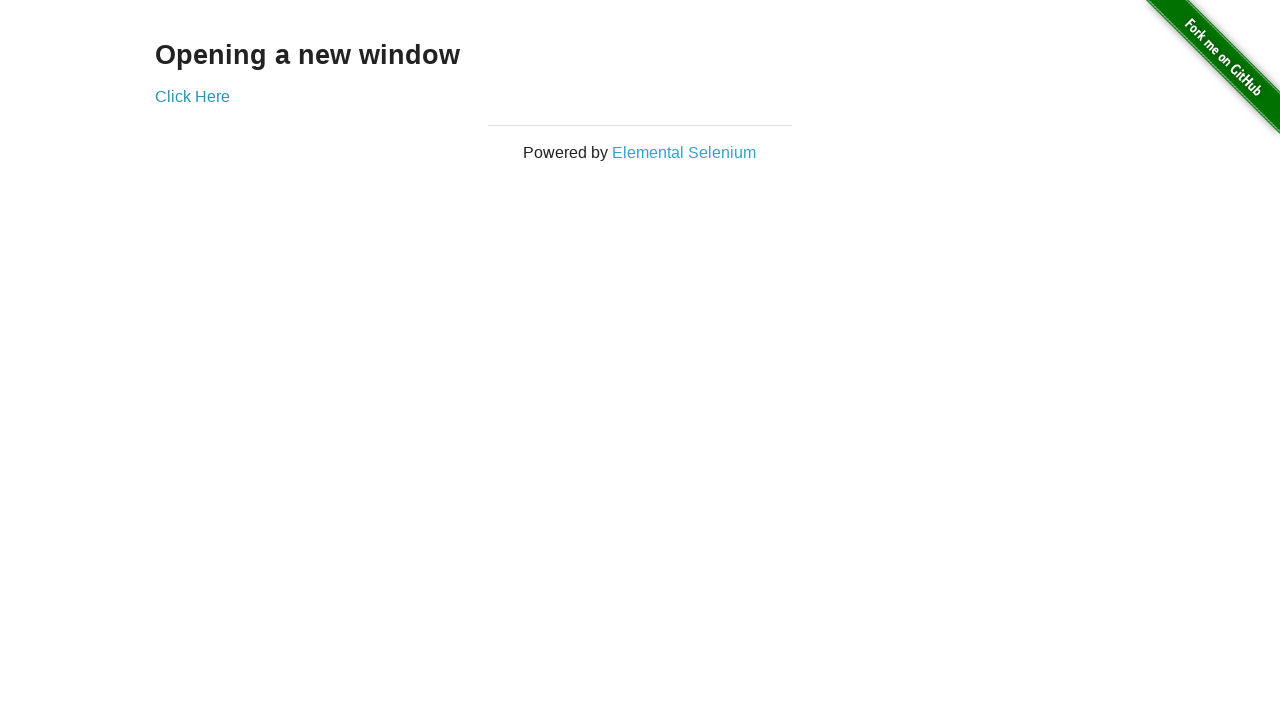

Switched focus back to parent window
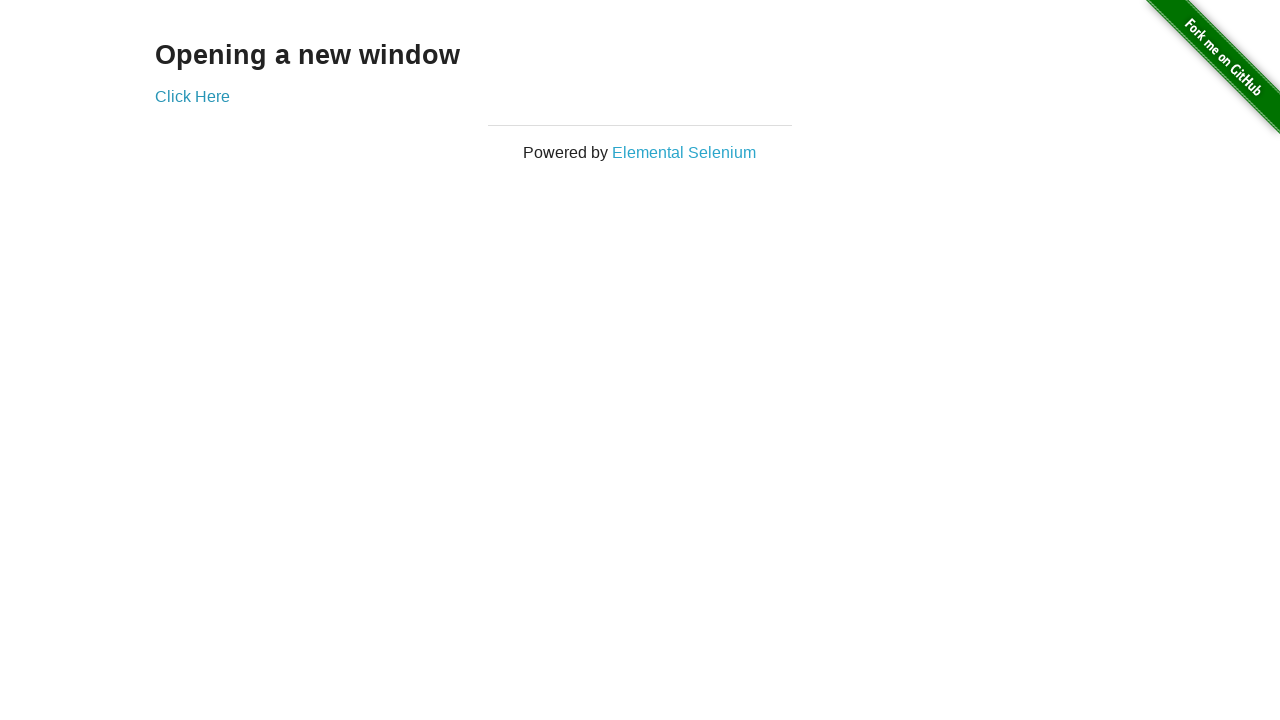

Parent window content verified and selector found
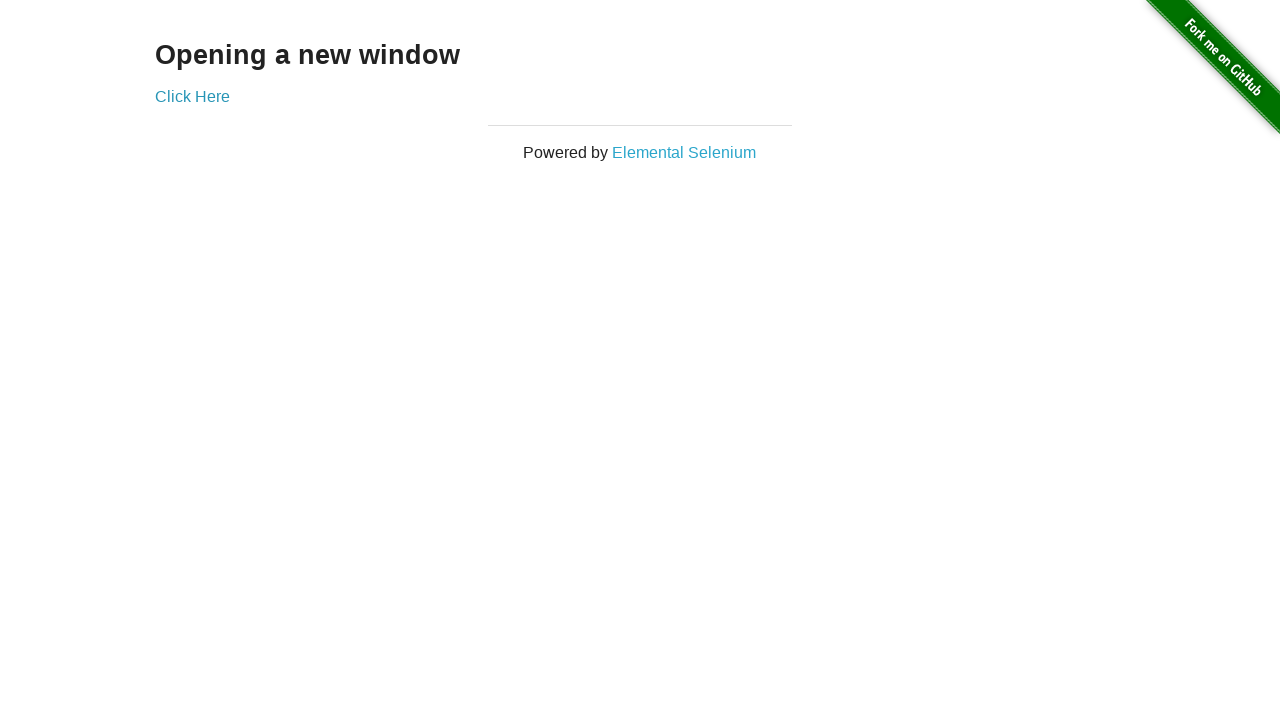

Closed child window
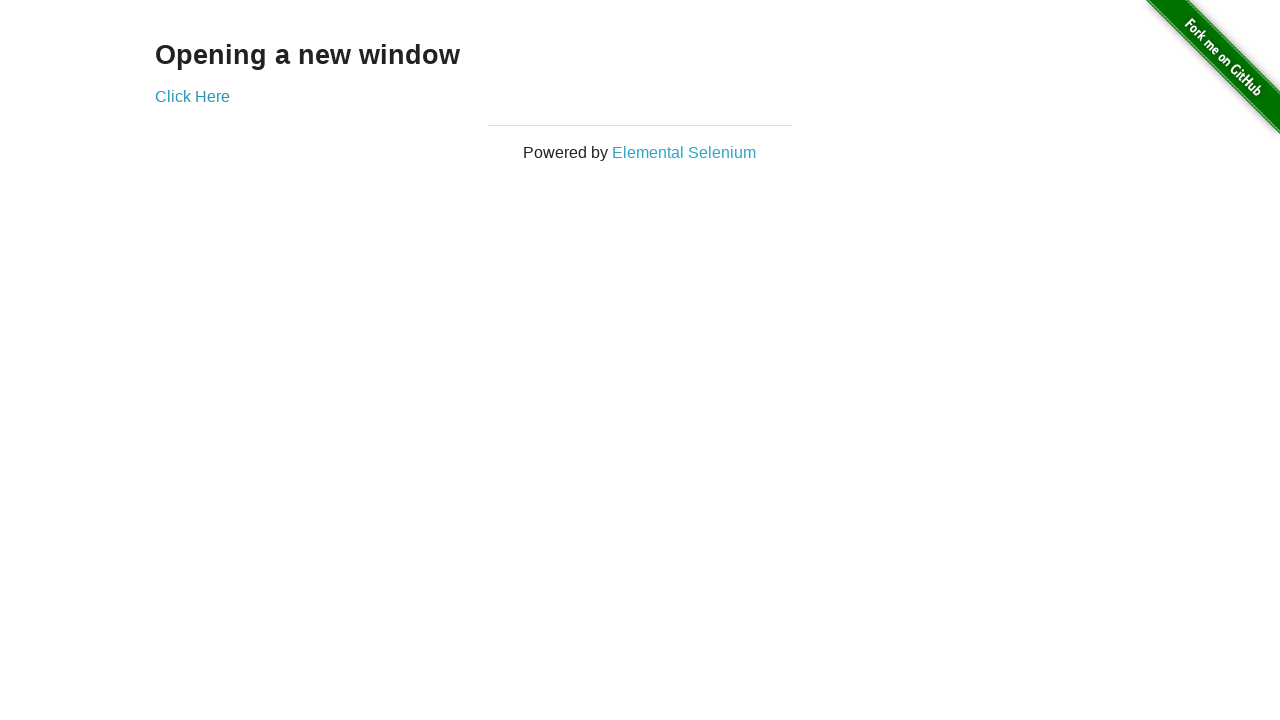

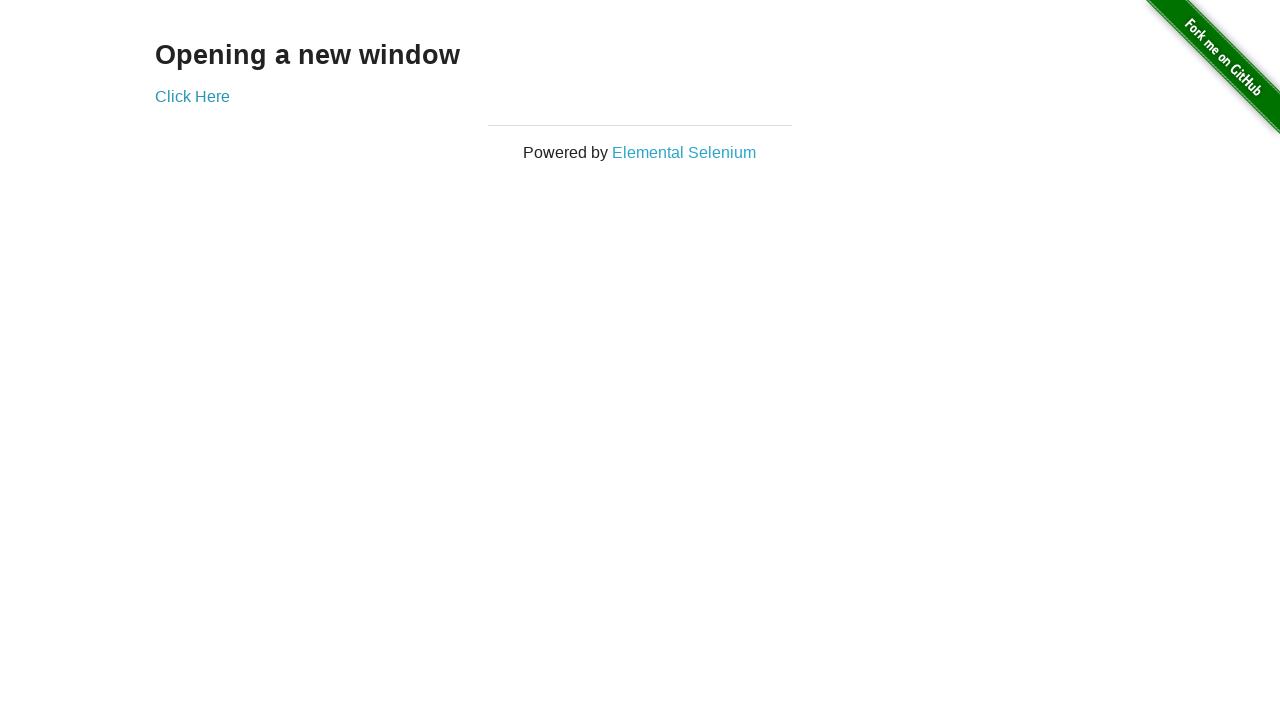